Tests e-commerce cart functionality by adding multiple speakers with different quantities, navigating to the cart page, and editing item quantities using the edit feature.

Starting URL: https://www.advantageonlineshopping.com/#/

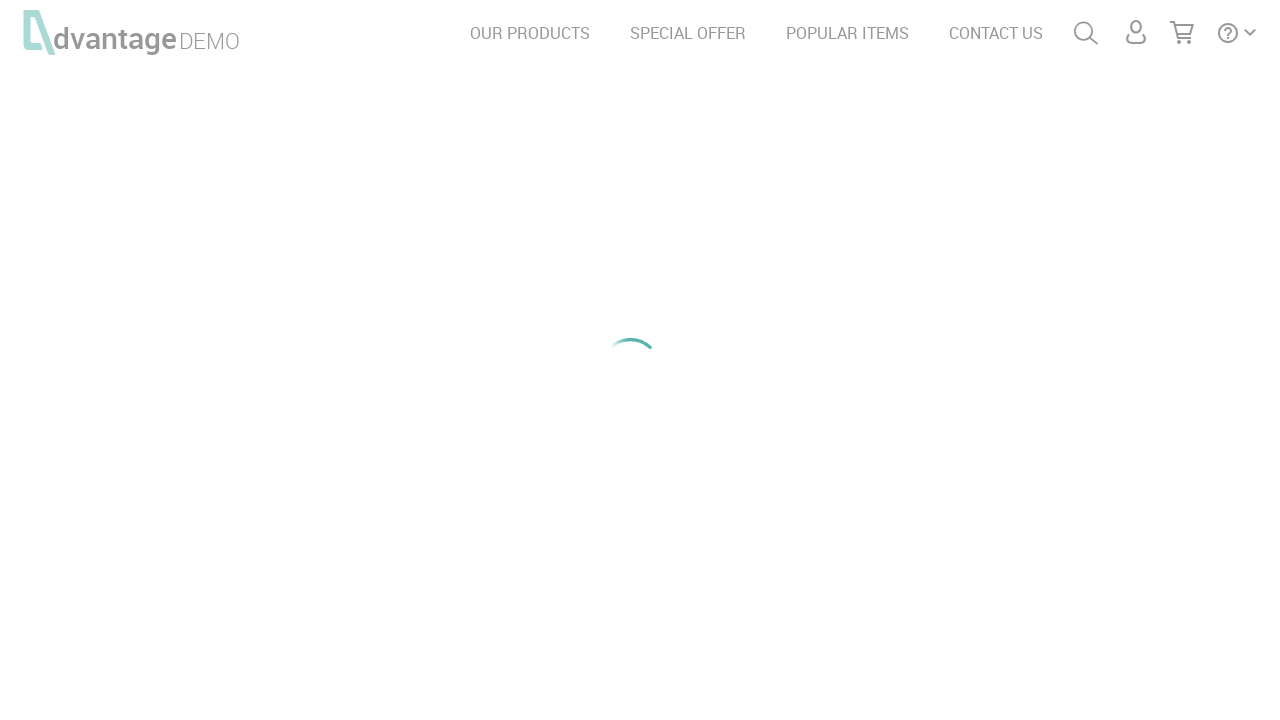

Clicked on speakers category at (218, 206) on #speakersImg
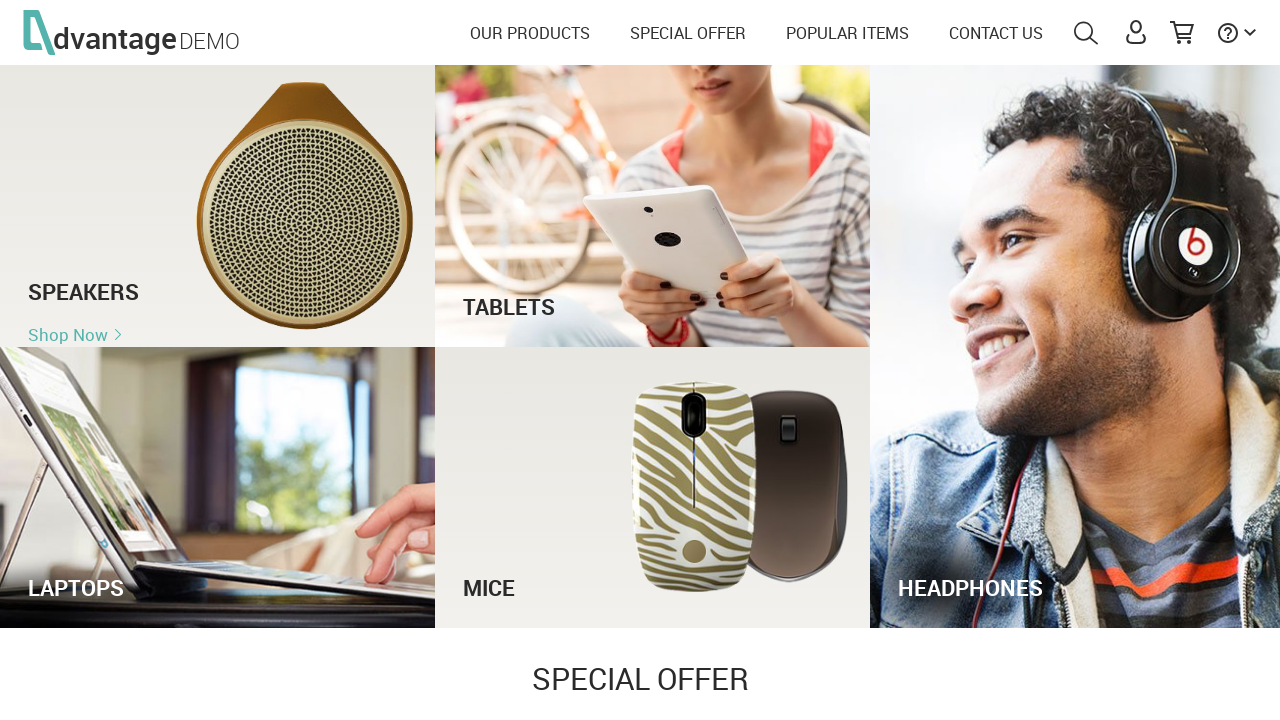

Waited for products to load
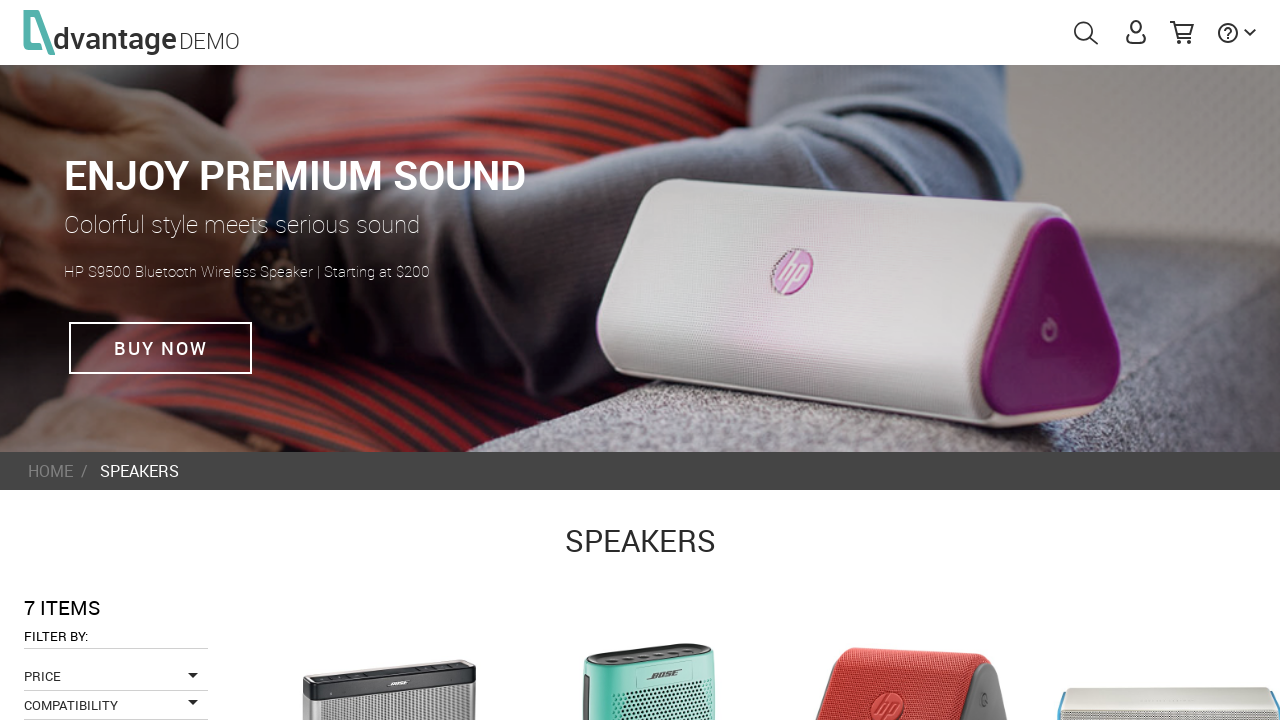

Clicked on first speaker product at (389, 633) on .imgProduct >> nth=0
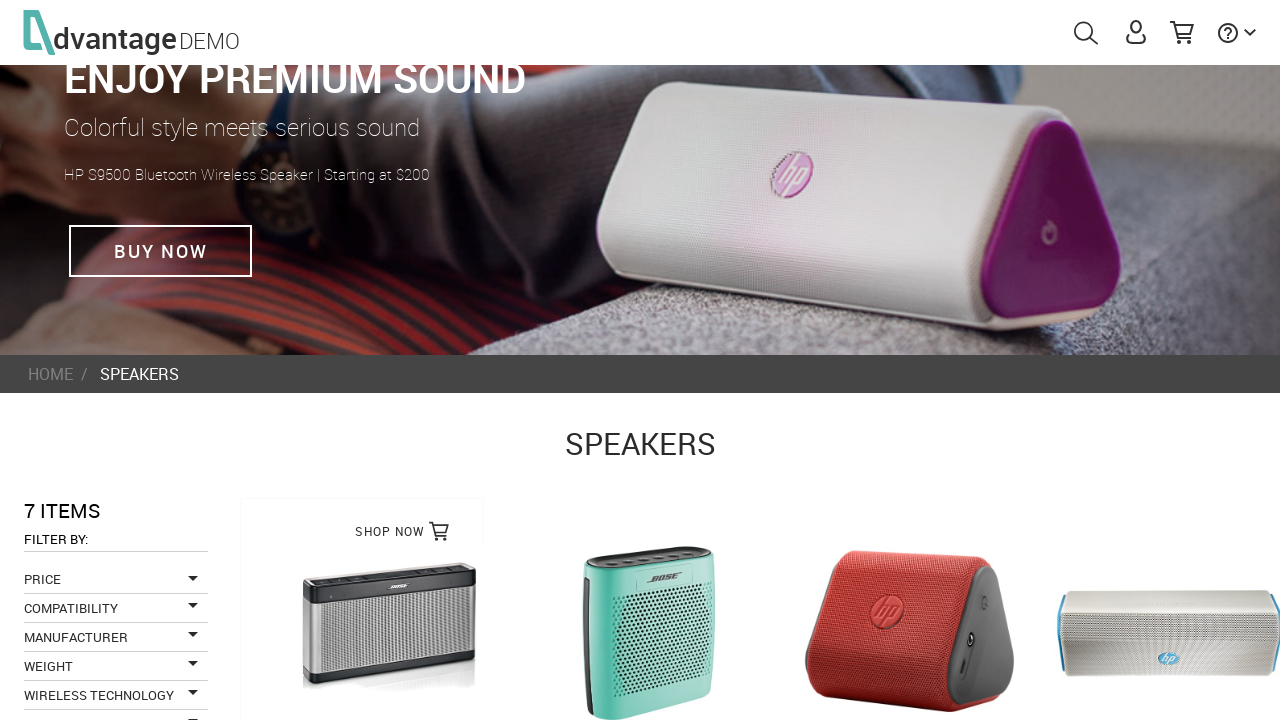

Waited for quantity controls to load
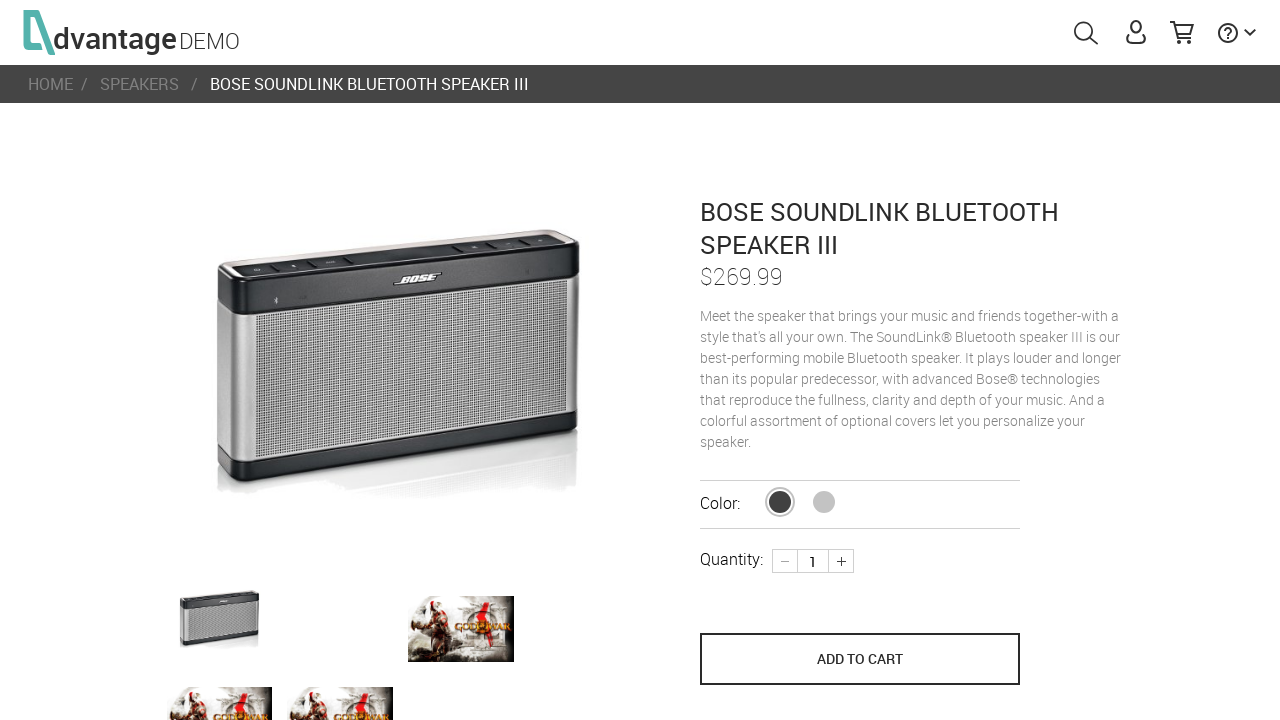

Increased first speaker quantity by 1 (total: 2) at (841, 561) on .plus
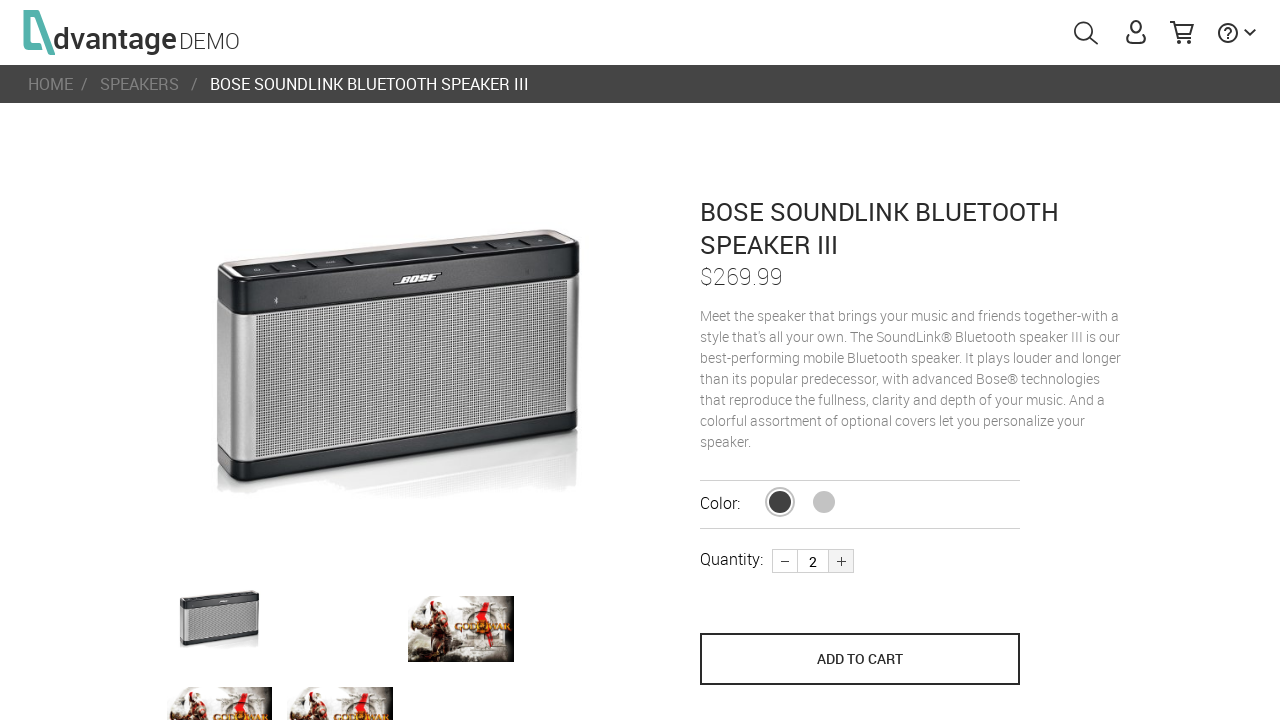

Added first speaker to cart at (860, 659) on [name='save_to_cart']
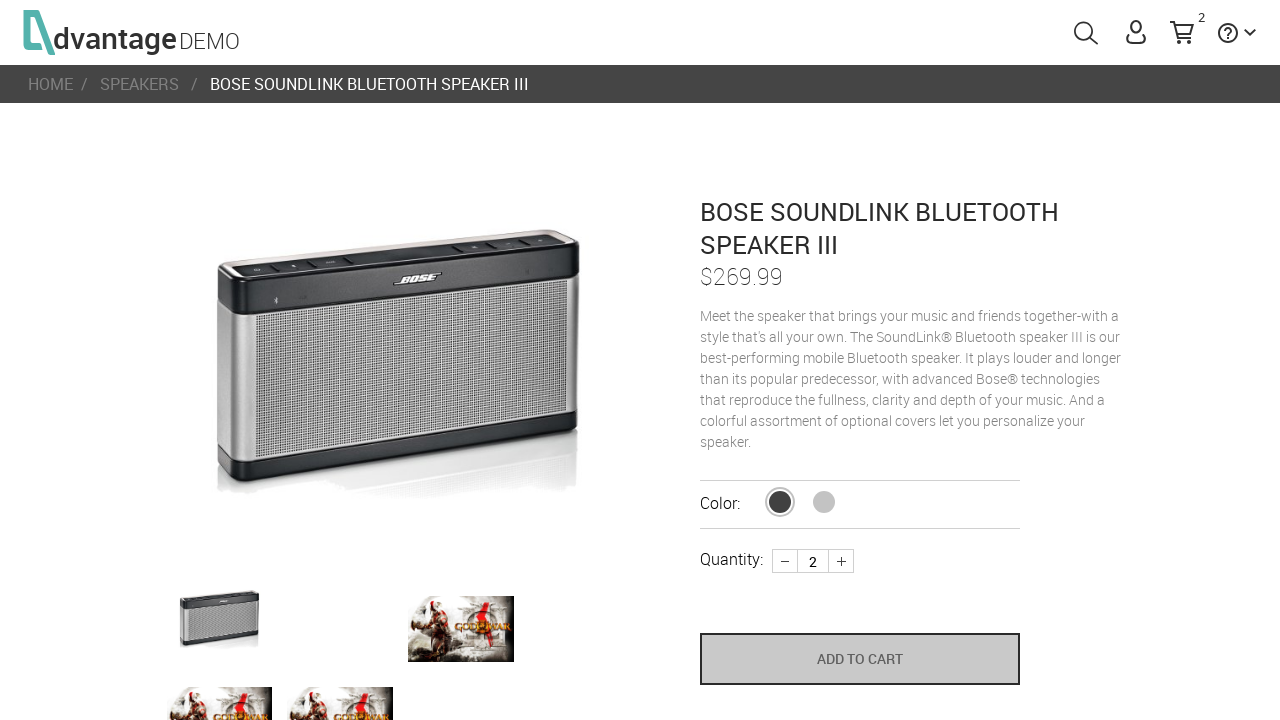

Navigated back to speakers listing
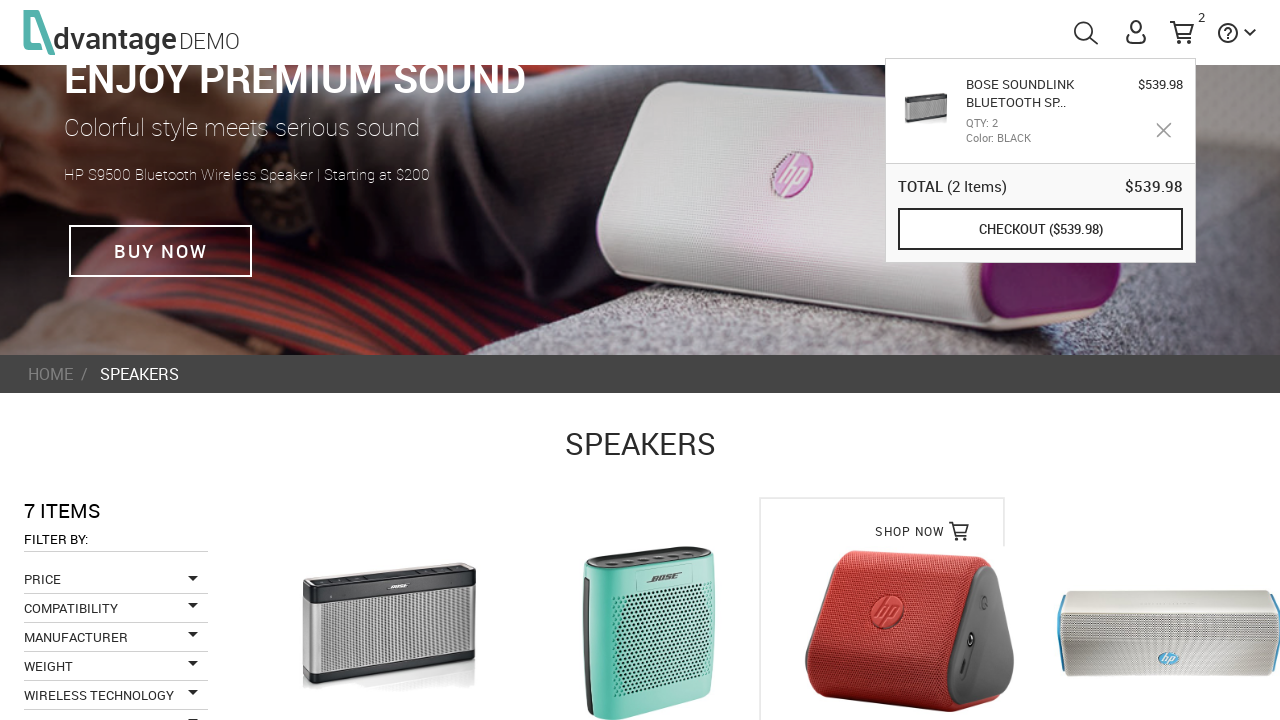

Waited for products to load again
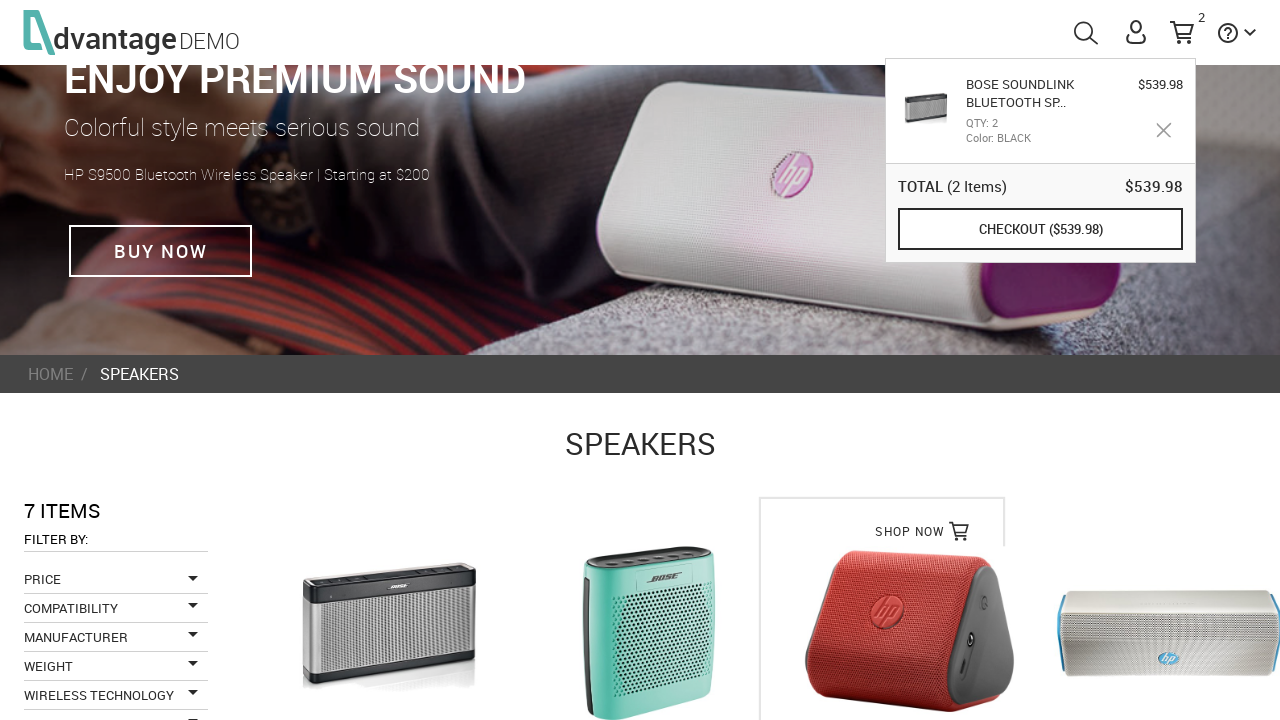

Clicked on second speaker product at (650, 633) on .imgProduct >> nth=1
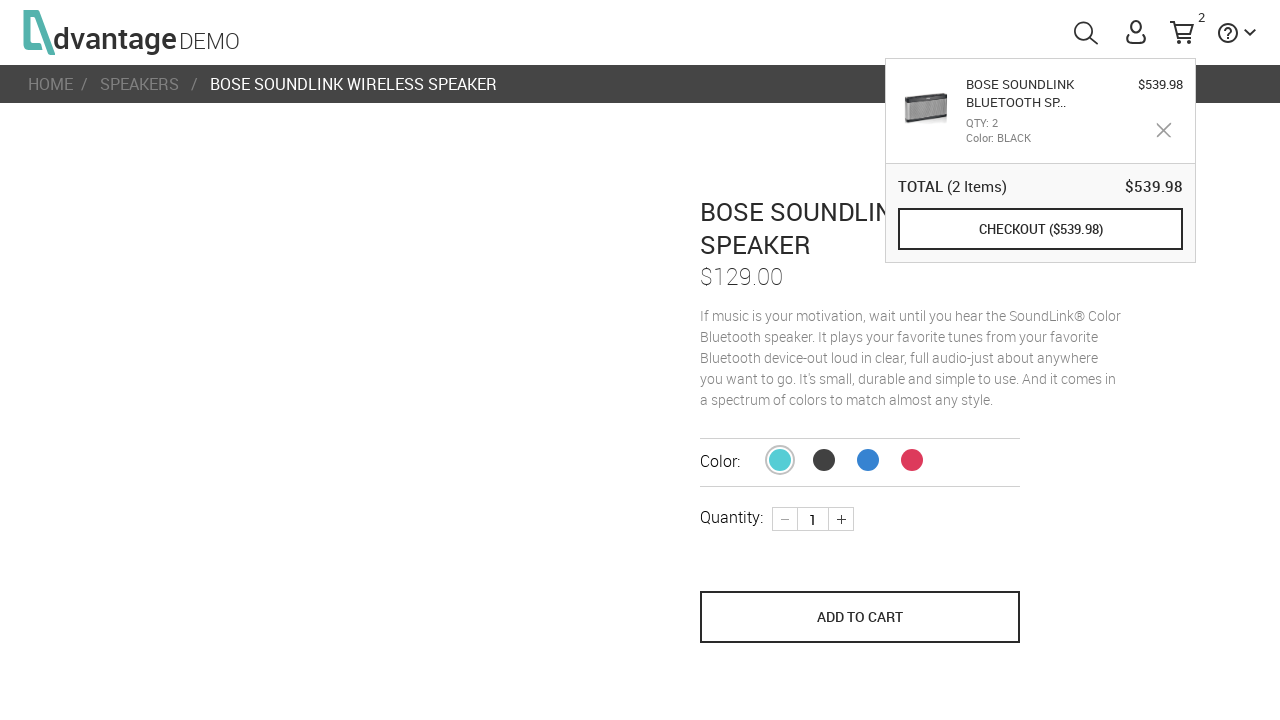

Waited for quantity controls to load
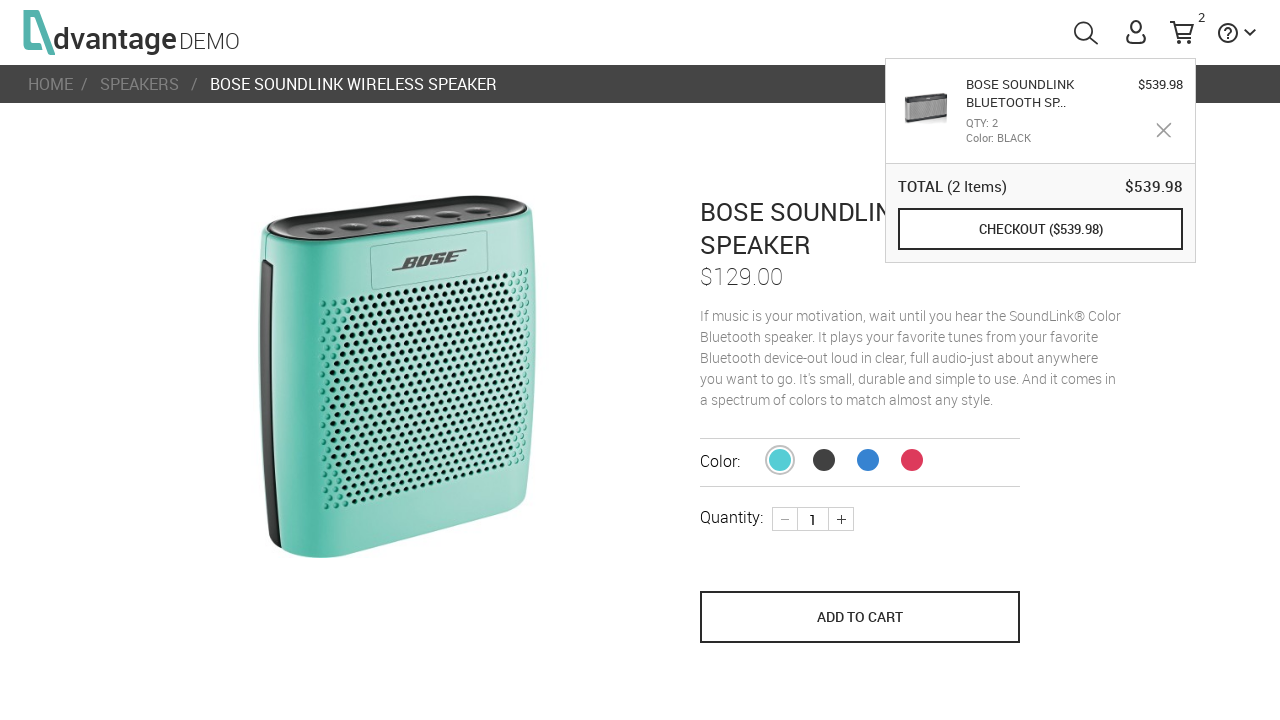

Increased second speaker quantity by 1 at (841, 519) on .plus
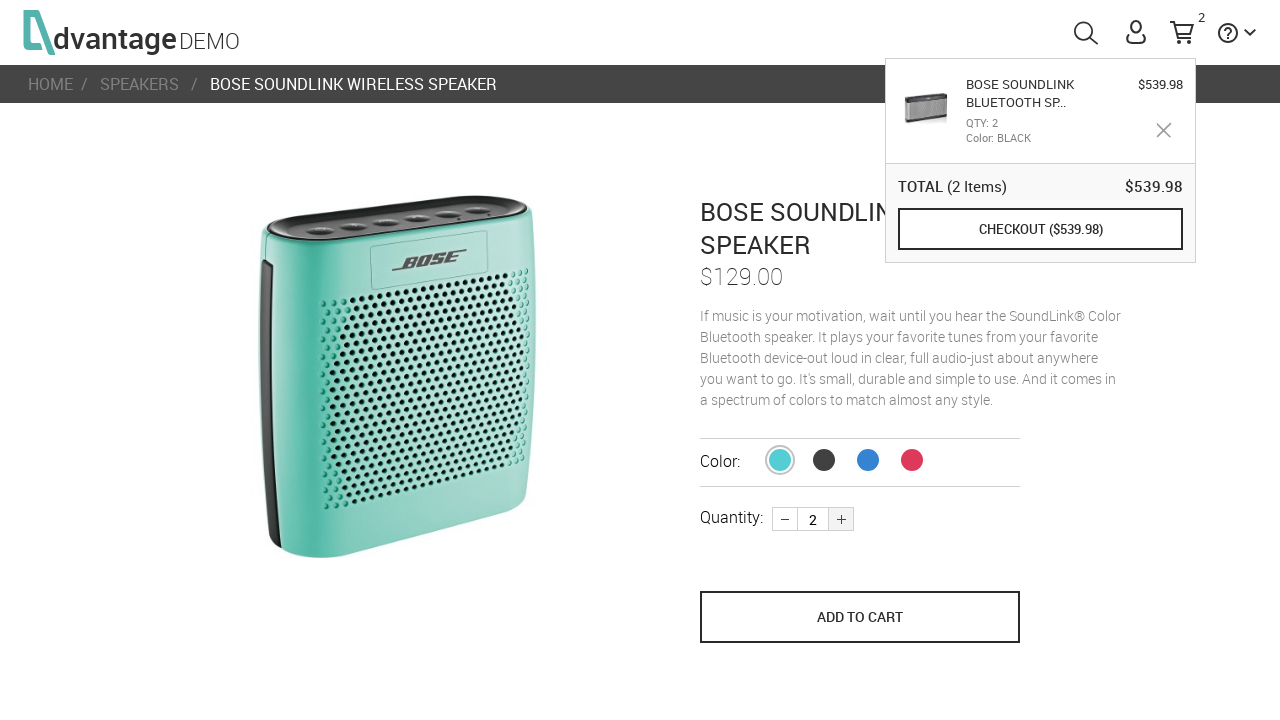

Increased second speaker quantity by 1 again (total: 3) at (841, 519) on .plus
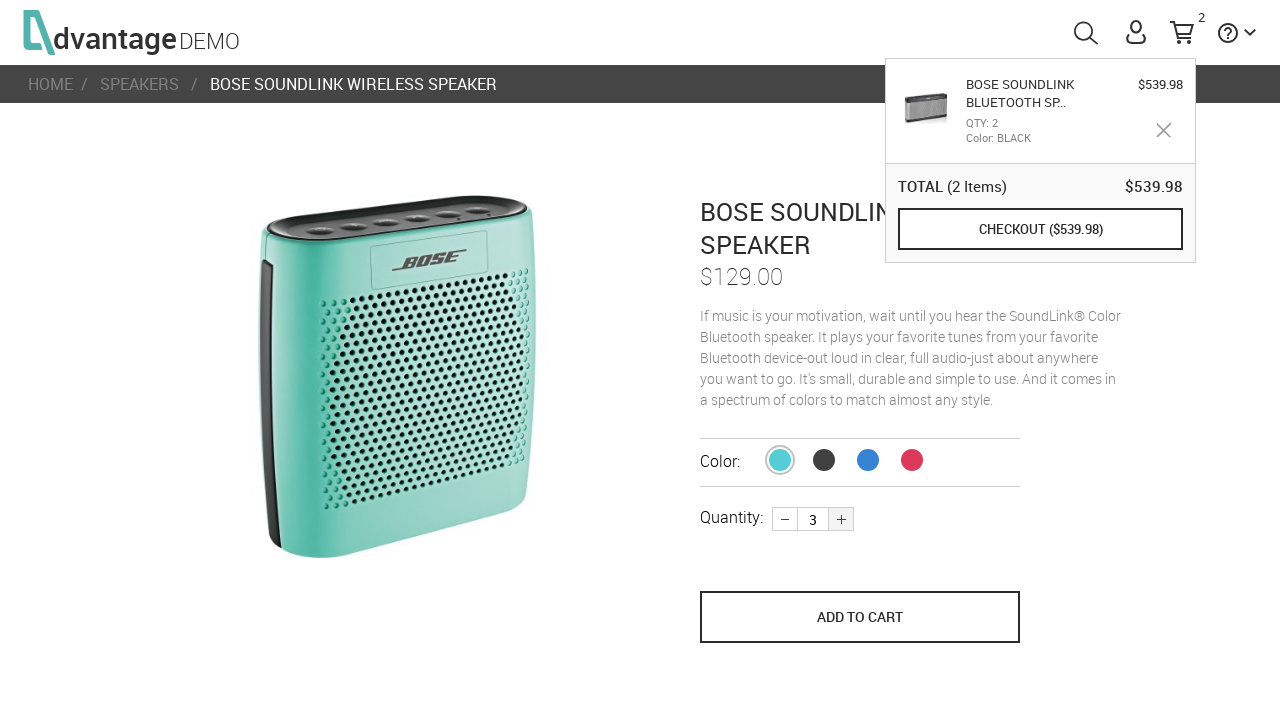

Added second speaker to cart at (860, 617) on [name='save_to_cart']
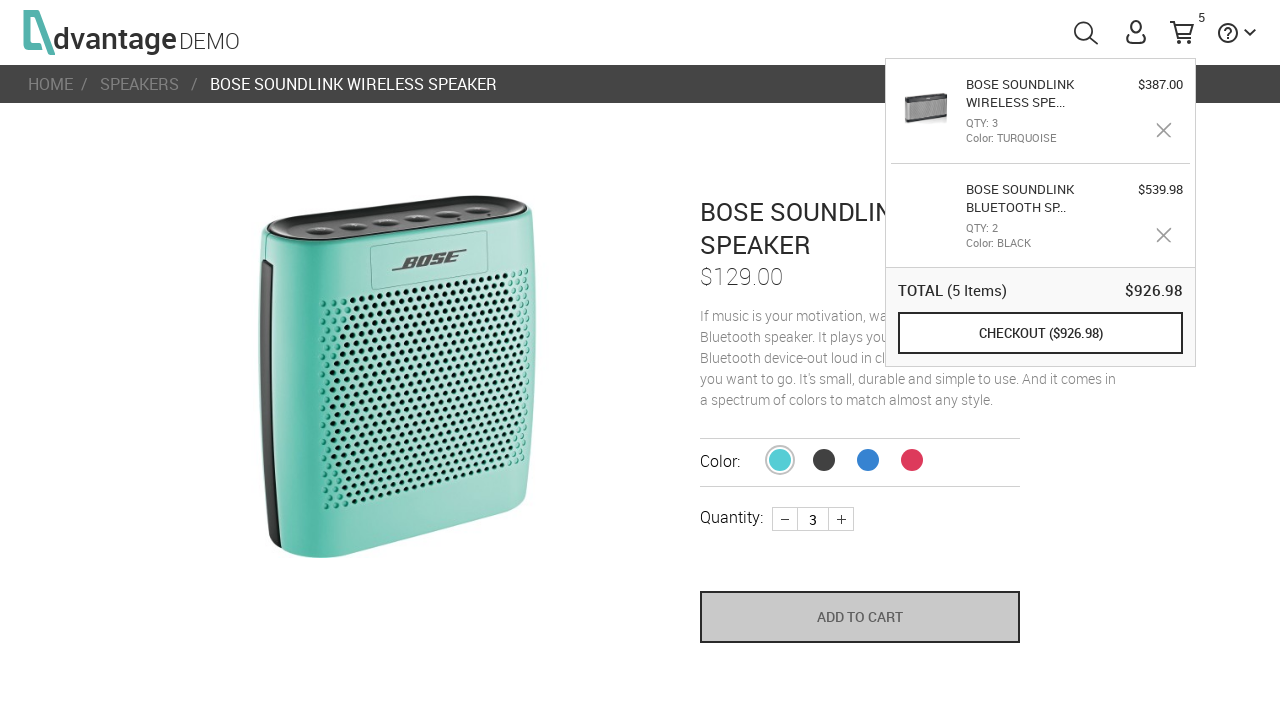

Opened cart page at (1182, 32) on #menuCart
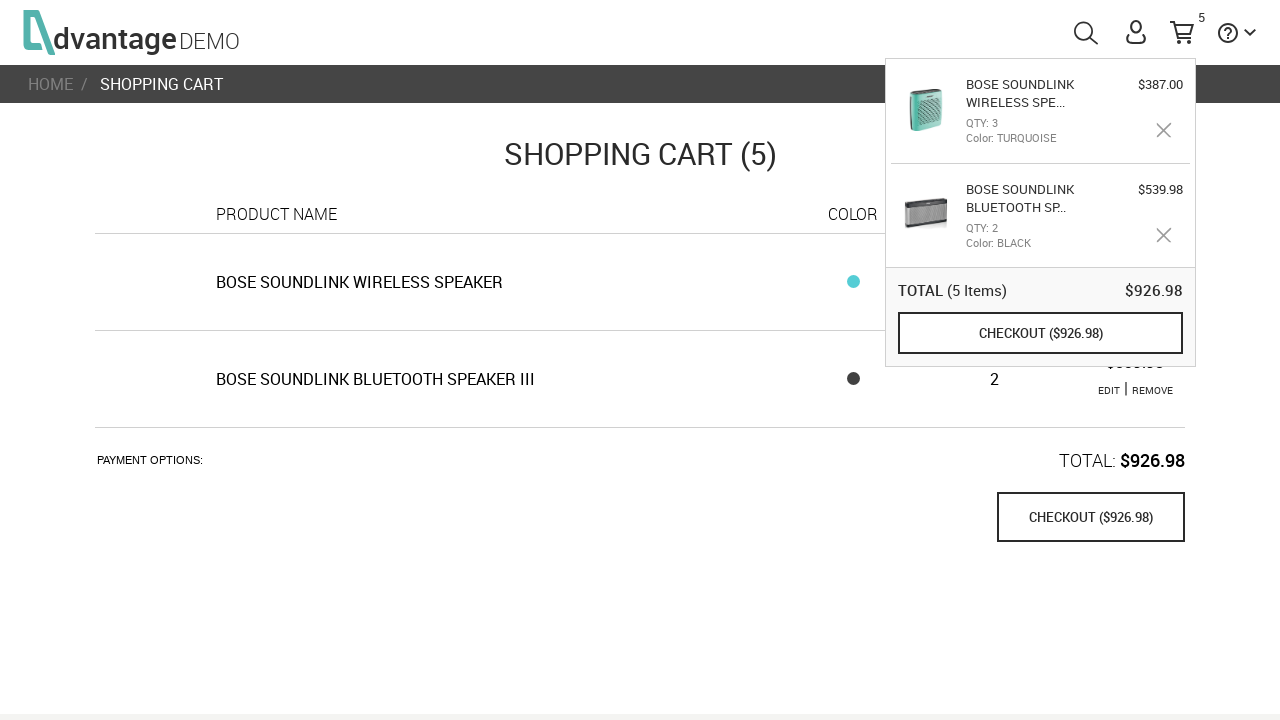

Waited for cart items to load
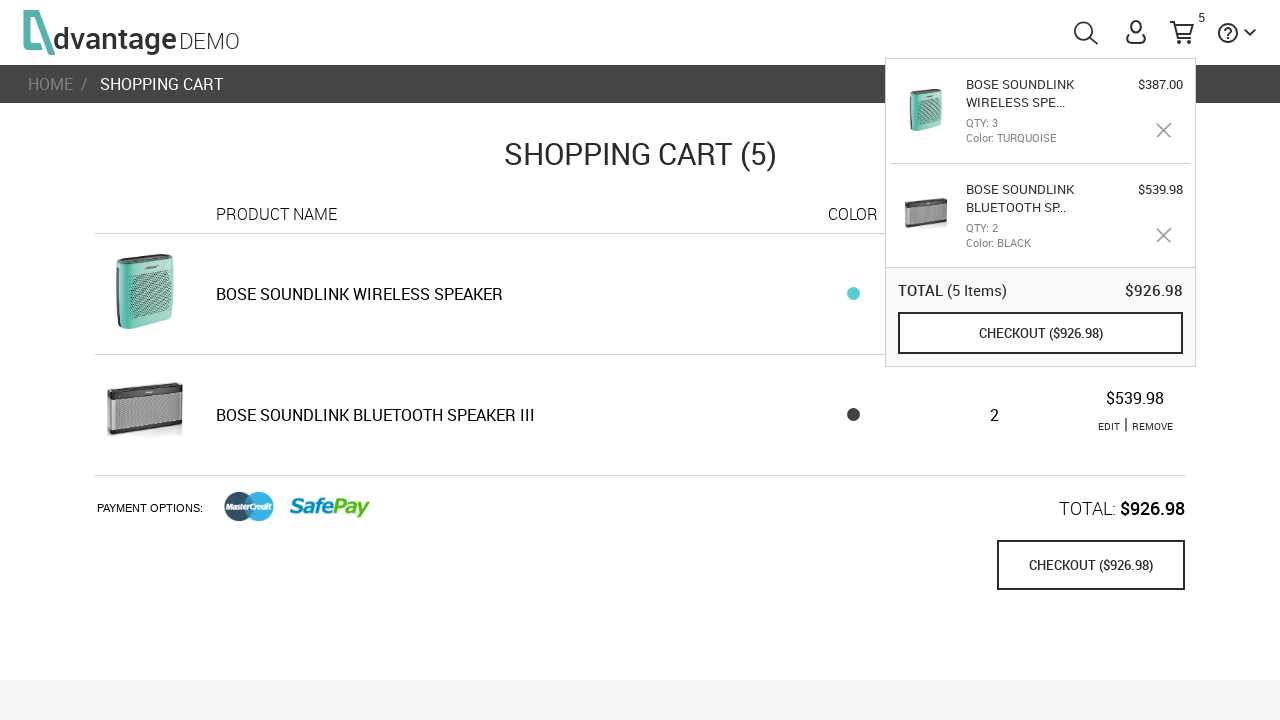

Clicked edit button on first cart item at (1108, 305) on a.edit.ng-scope >> nth=0
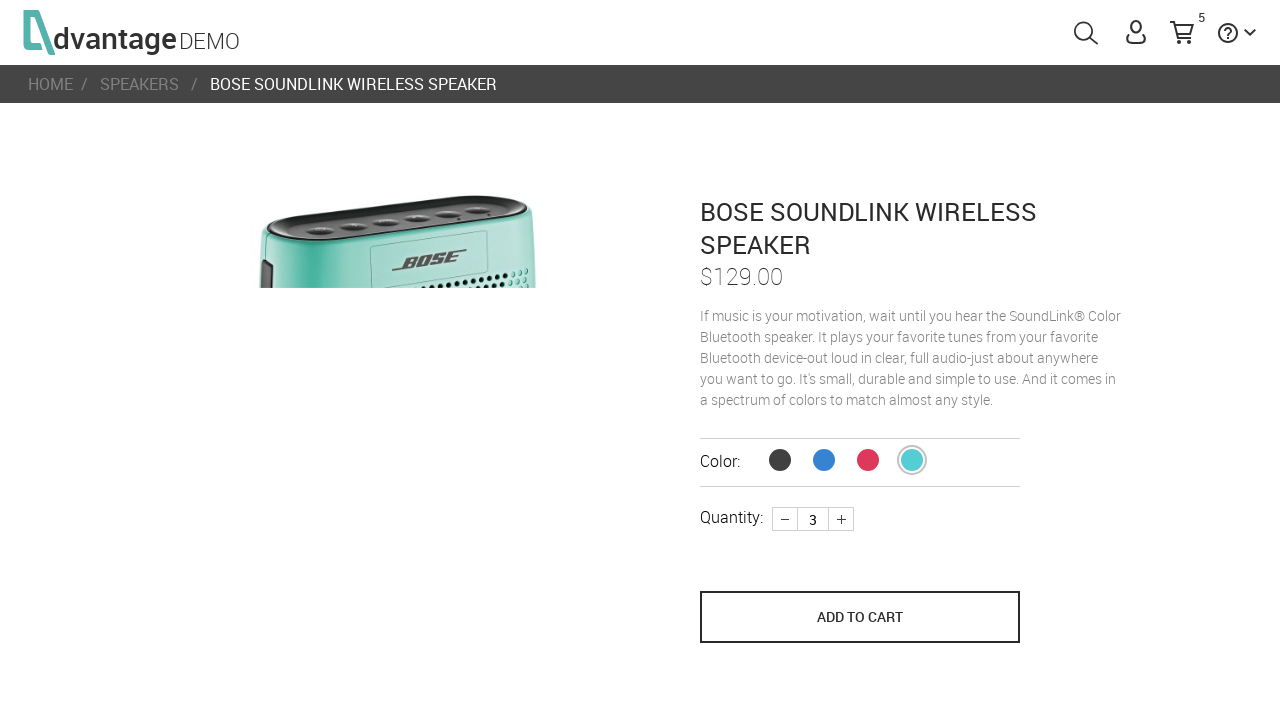

Waited for quantity controls to load
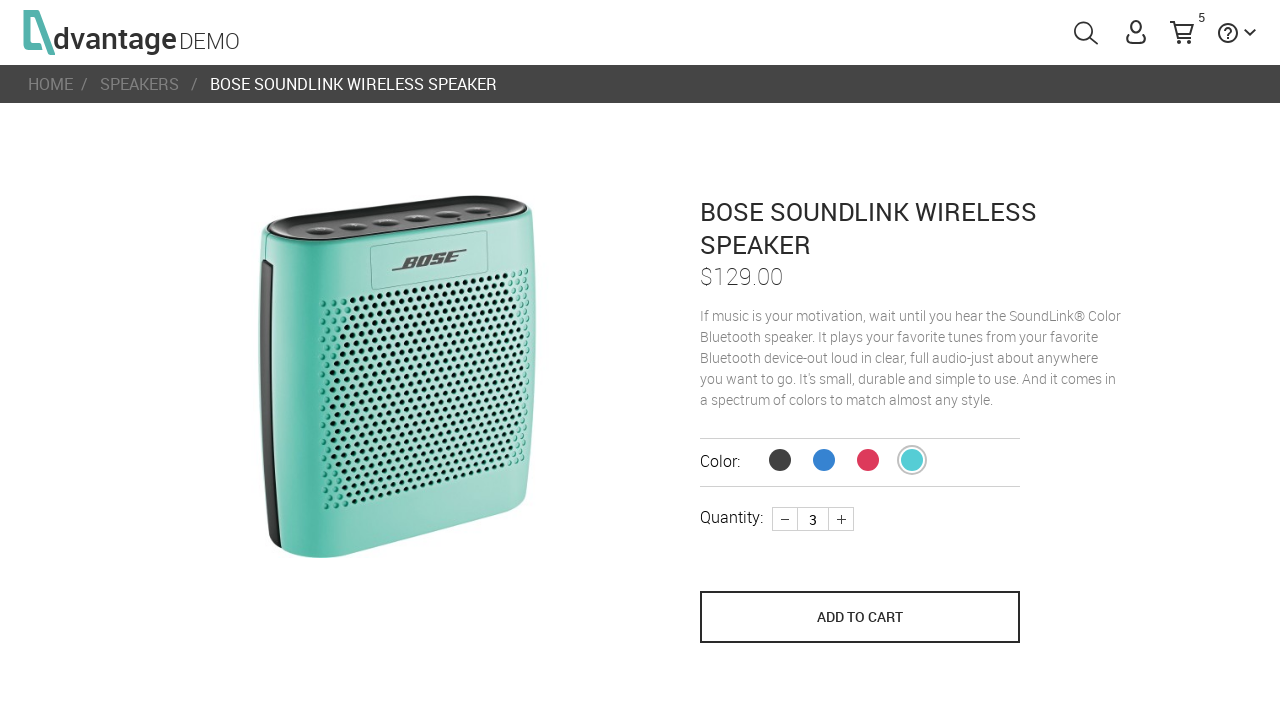

Increased first item quantity (increment 1 of 4) at (841, 519) on .plus
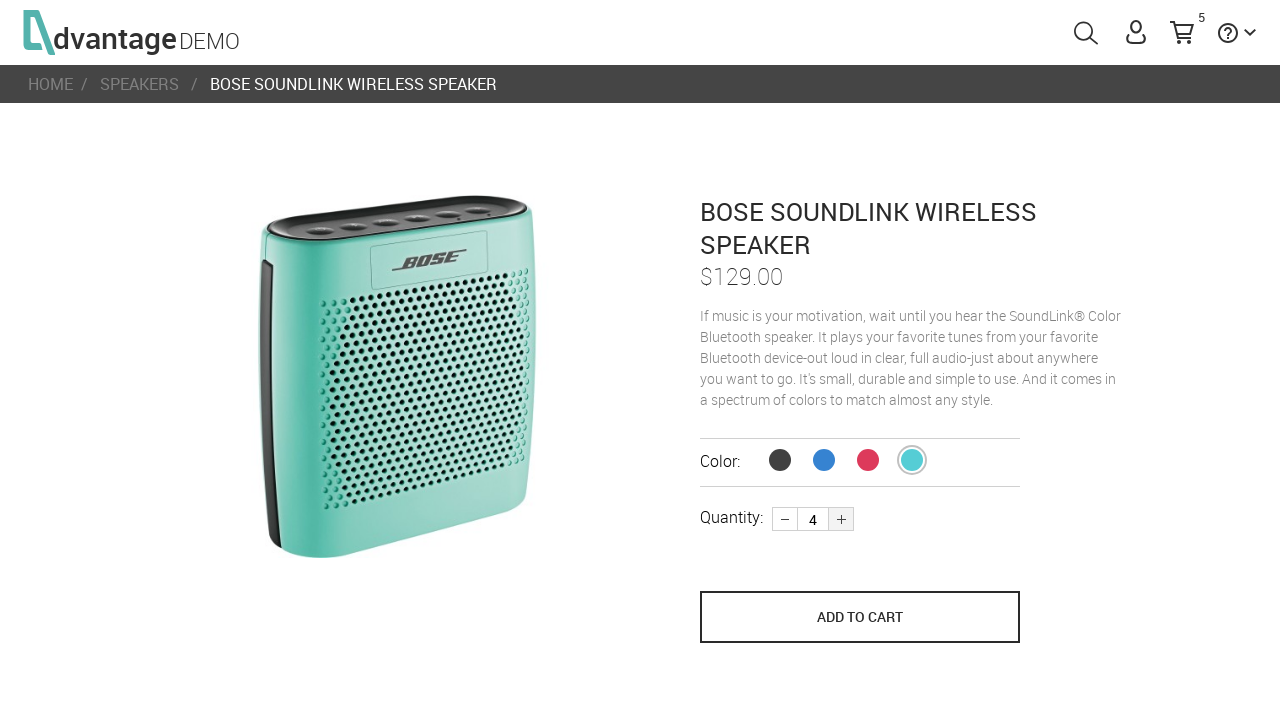

Increased first item quantity (increment 2 of 4) at (841, 519) on .plus
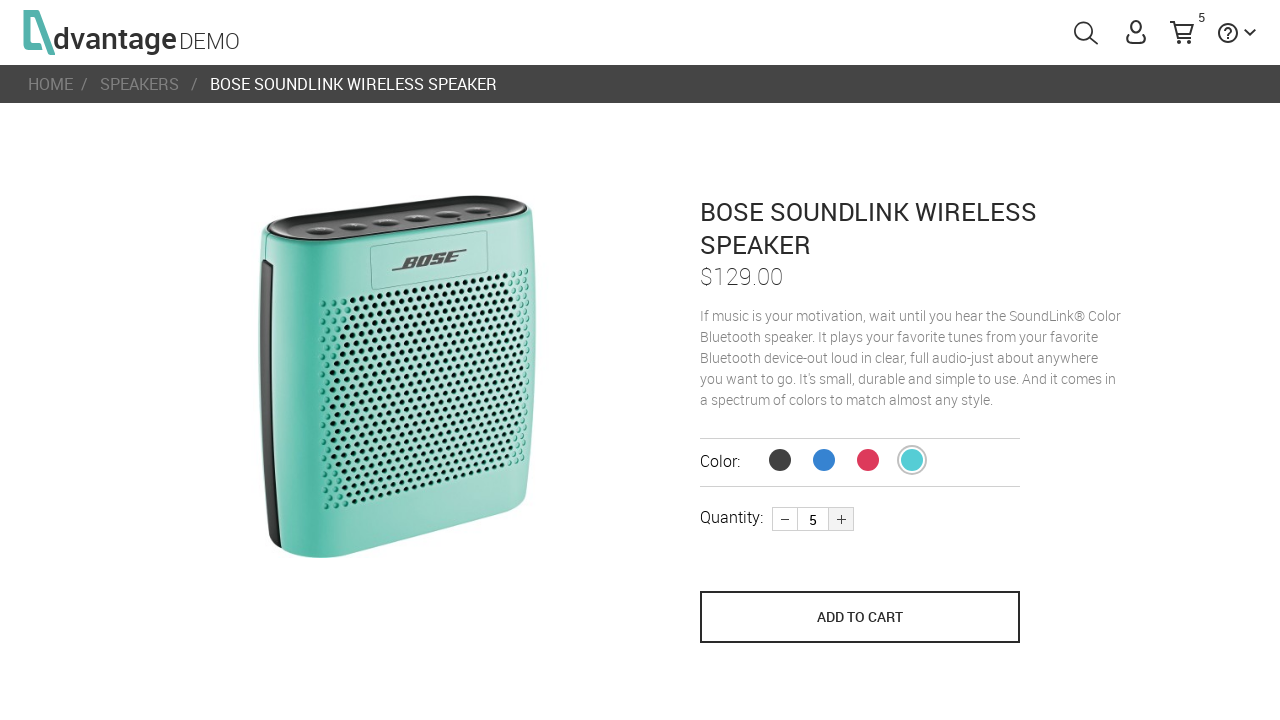

Increased first item quantity (increment 3 of 4) at (841, 519) on .plus
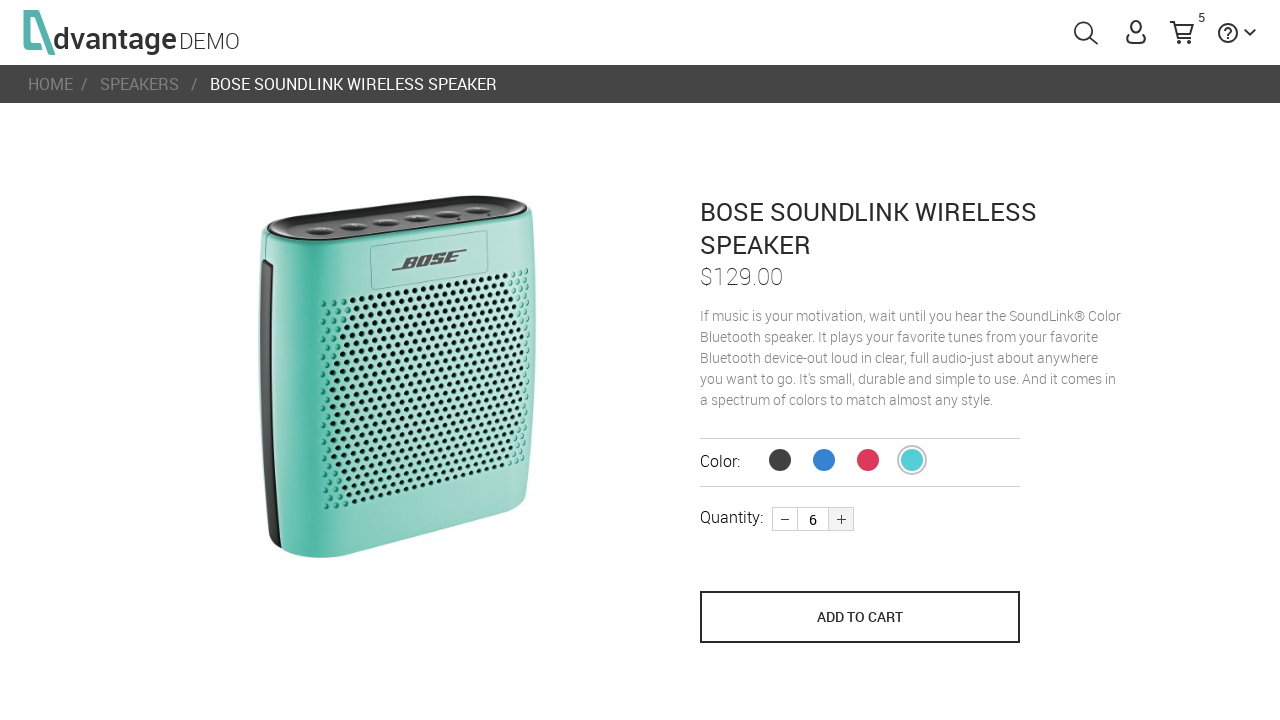

Increased first item quantity (increment 4 of 4) at (841, 519) on .plus
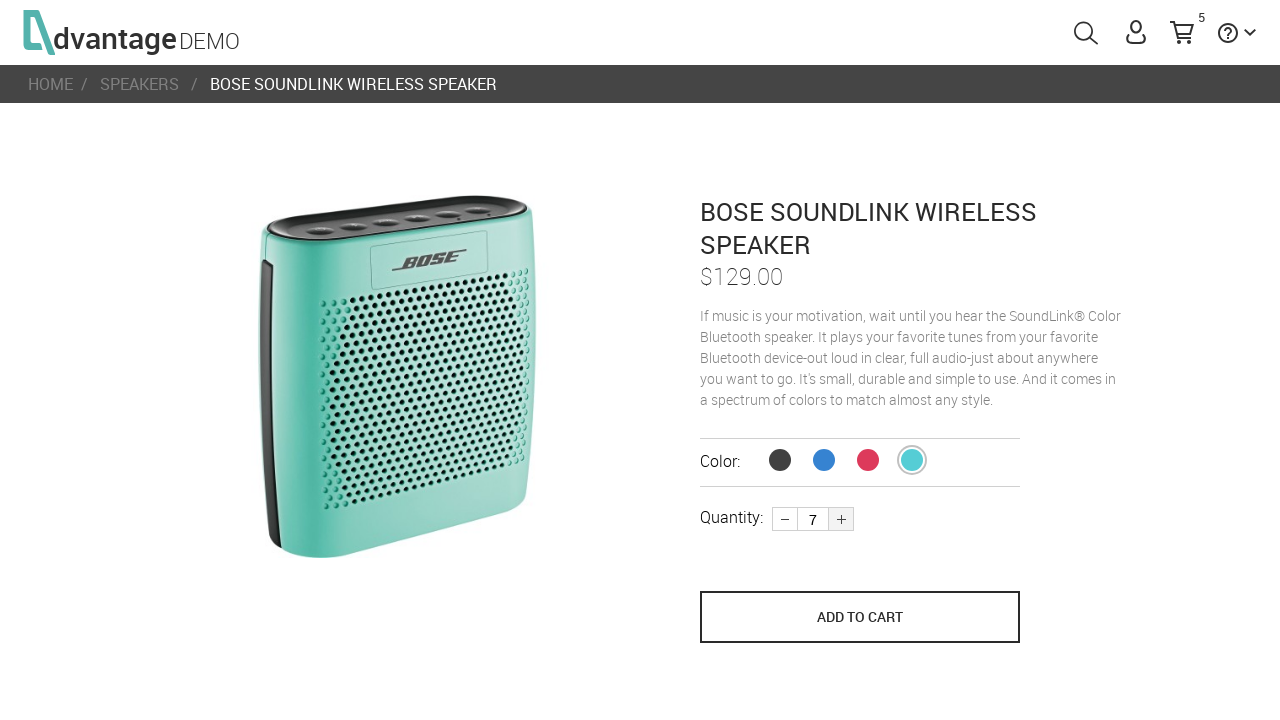

Saved changes to first item (new quantity: 6) at (860, 617) on [name='save_to_cart']
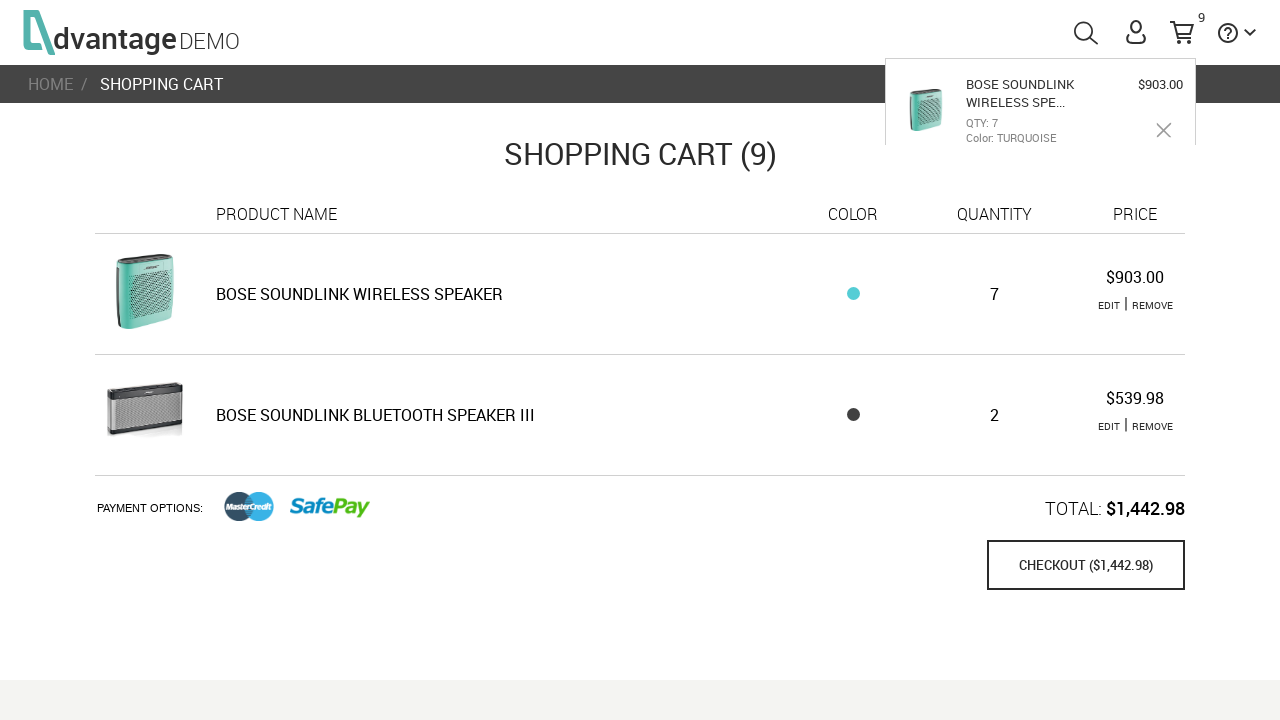

Waited for cart to update
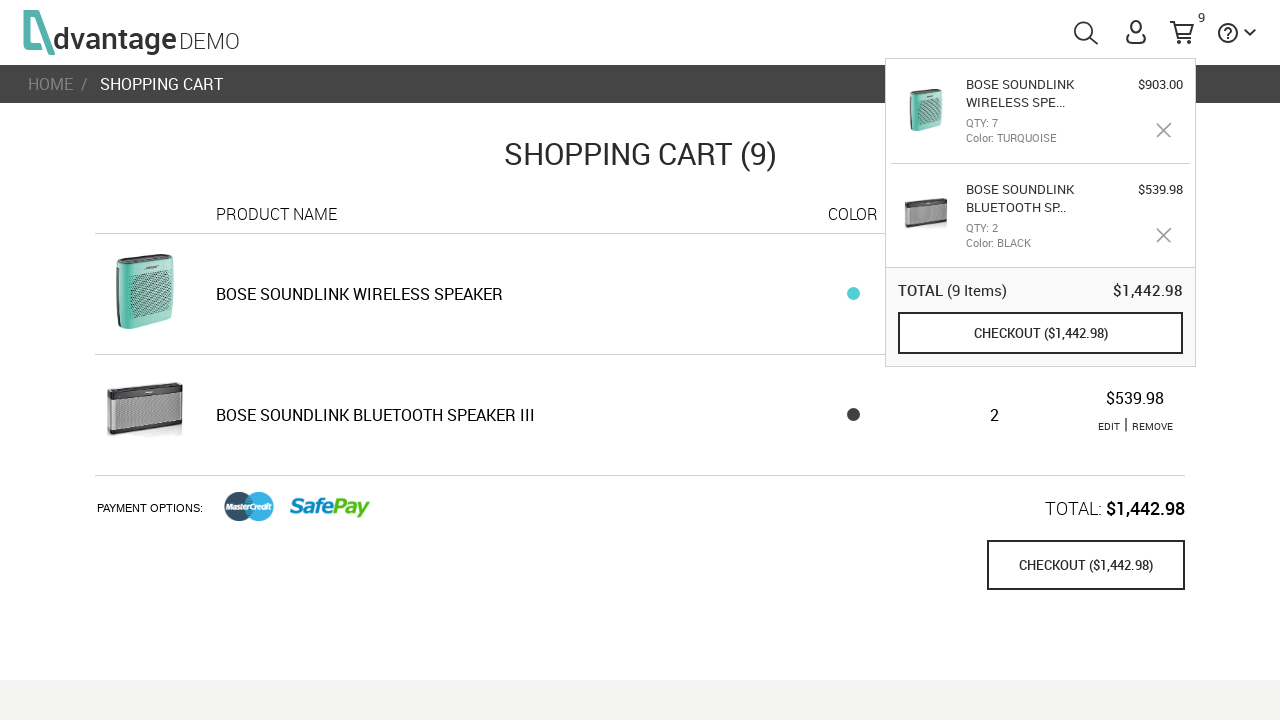

Clicked edit button on second cart item at (1108, 426) on a.edit.ng-scope >> nth=1
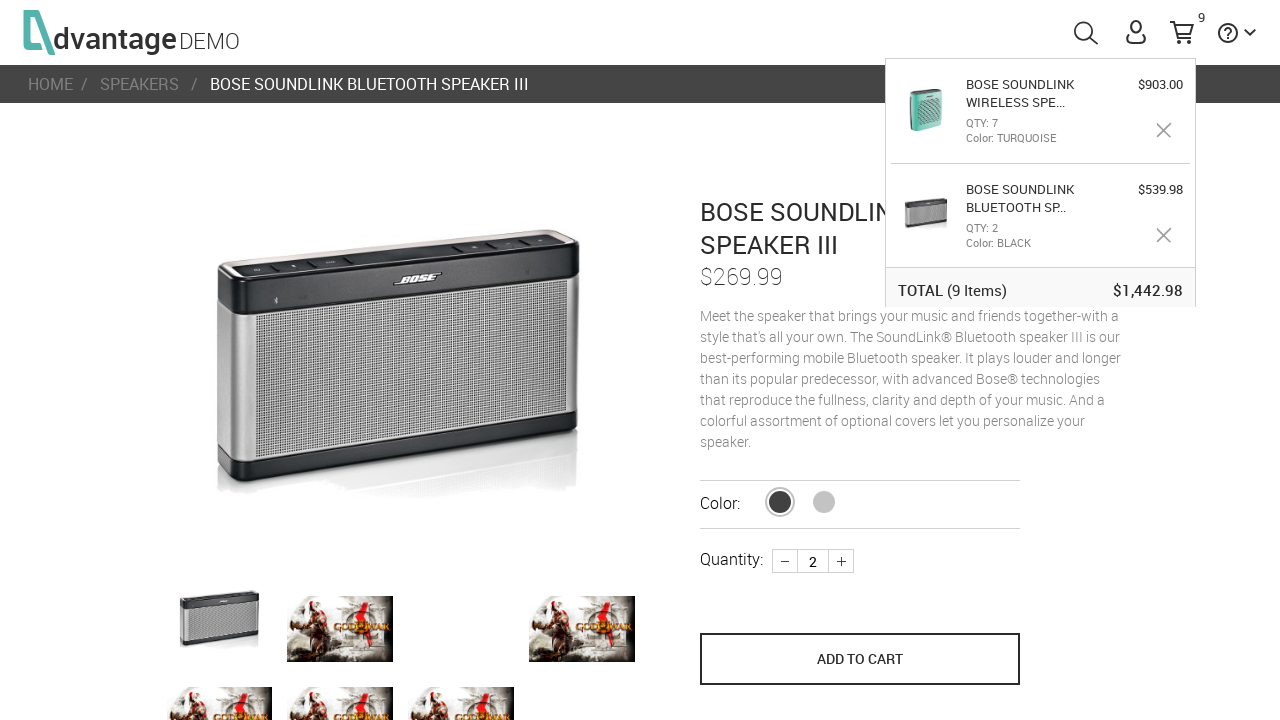

Waited for quantity controls to load
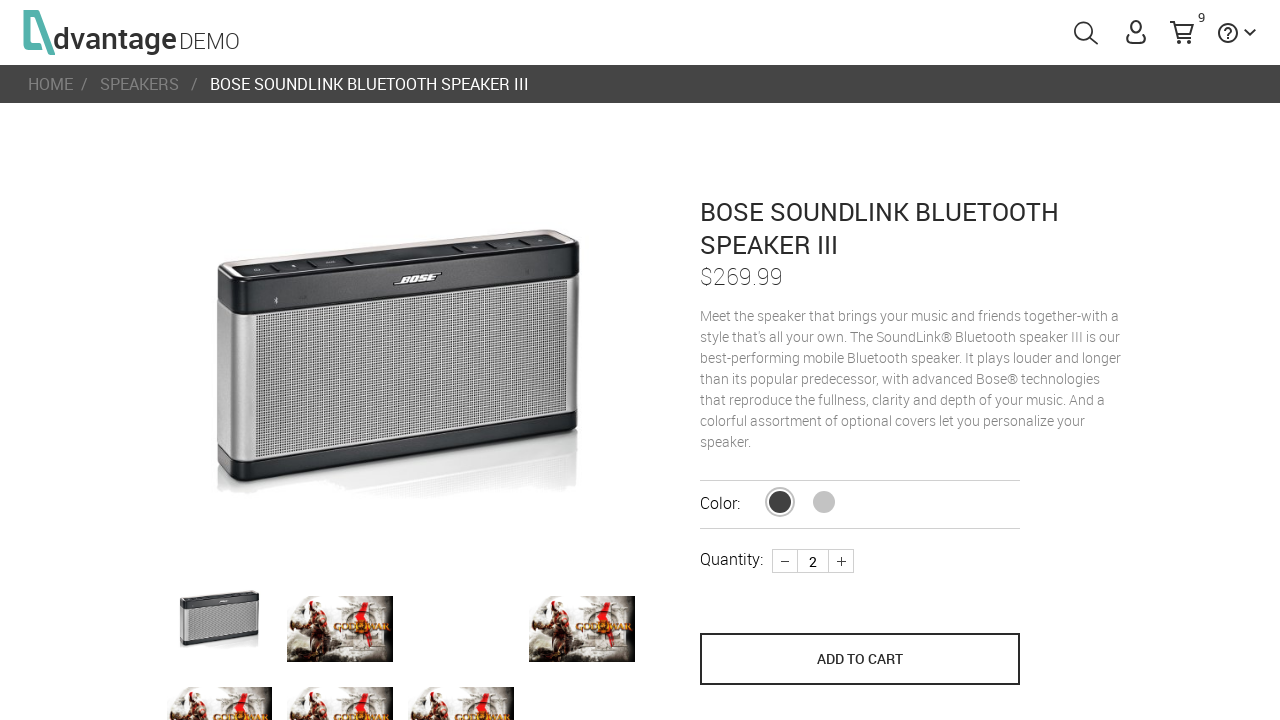

Increased second item quantity (increment 1 of 3) at (841, 561) on .plus
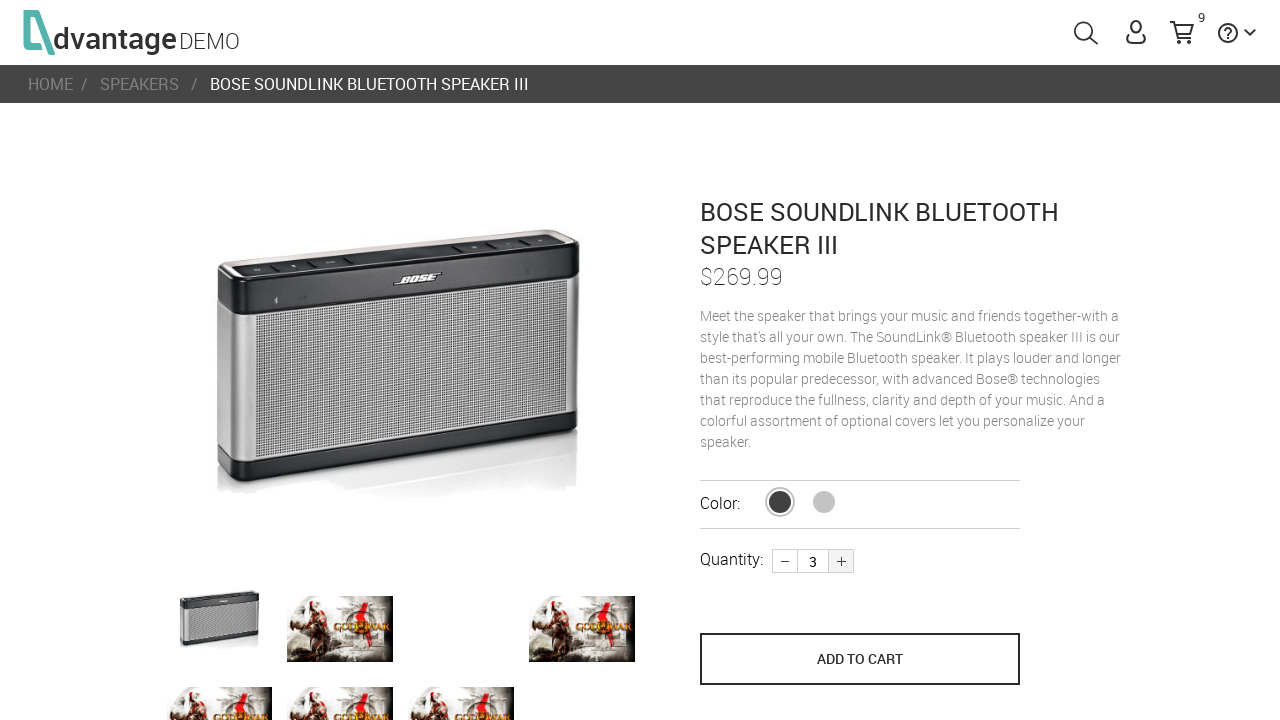

Increased second item quantity (increment 2 of 3) at (841, 561) on .plus
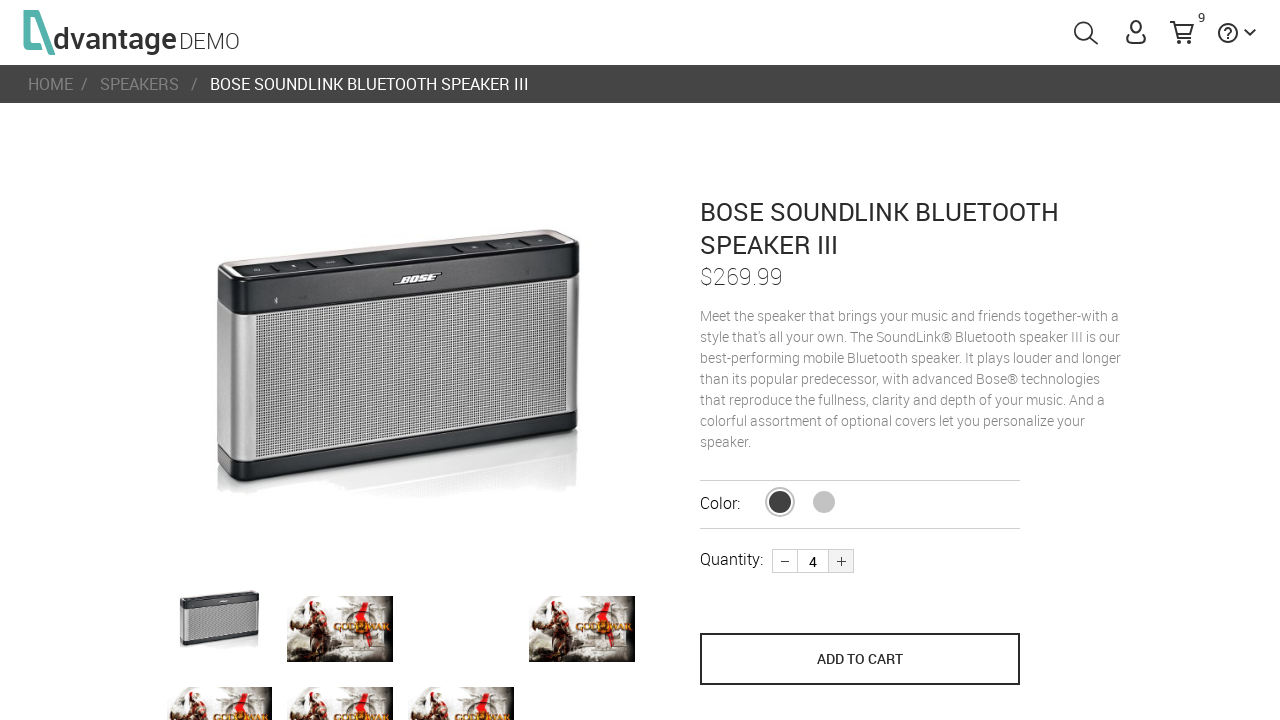

Increased second item quantity (increment 3 of 3) at (841, 561) on .plus
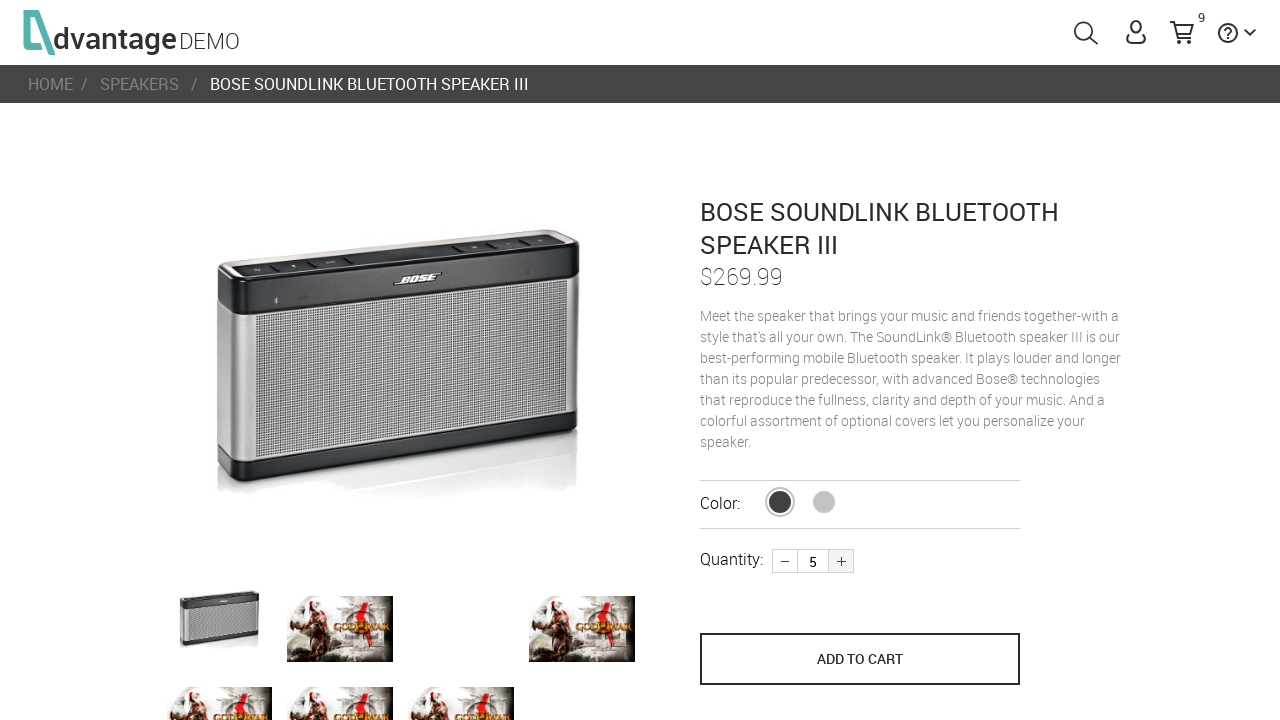

Saved changes to second item (new quantity: 6) at (860, 659) on [name='save_to_cart']
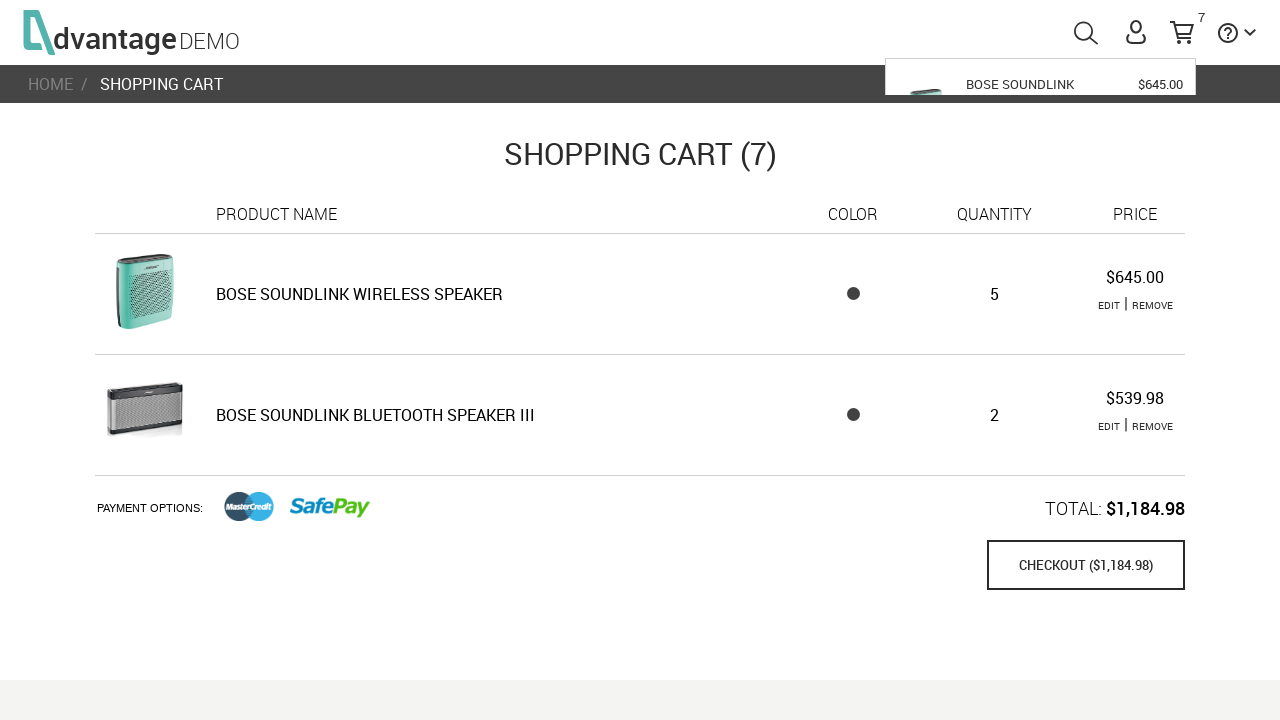

Waited for final cart update
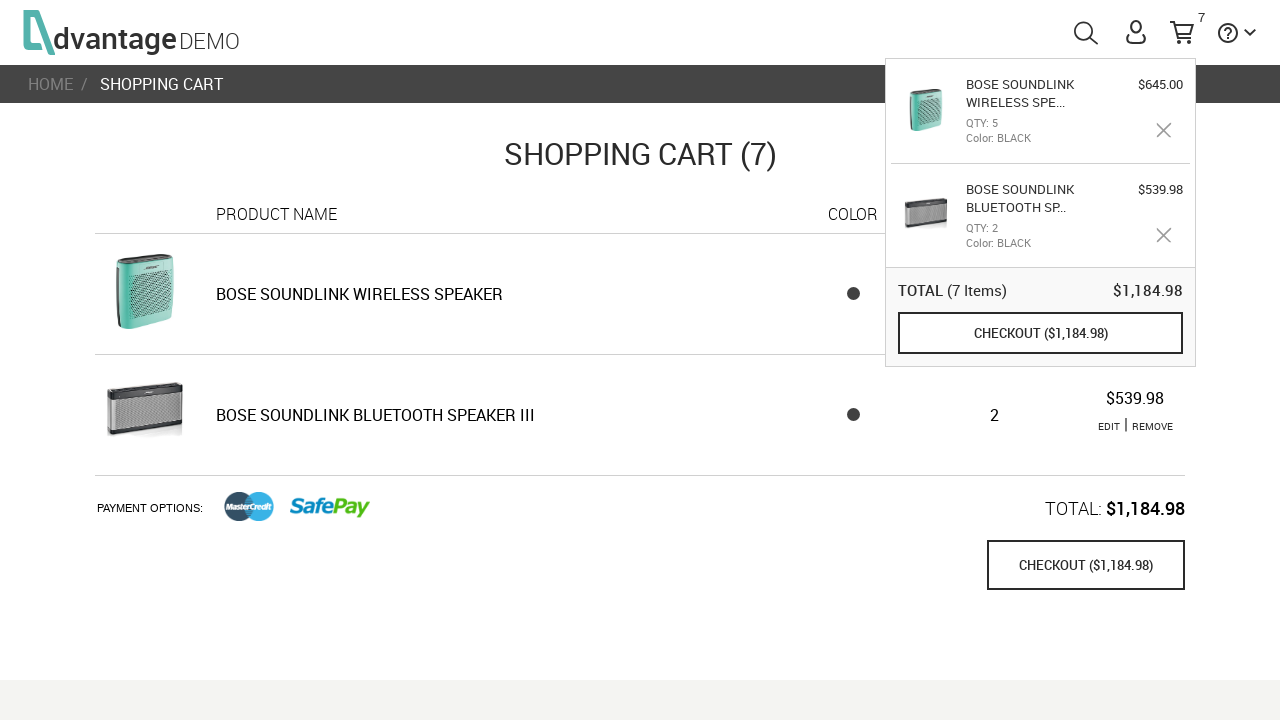

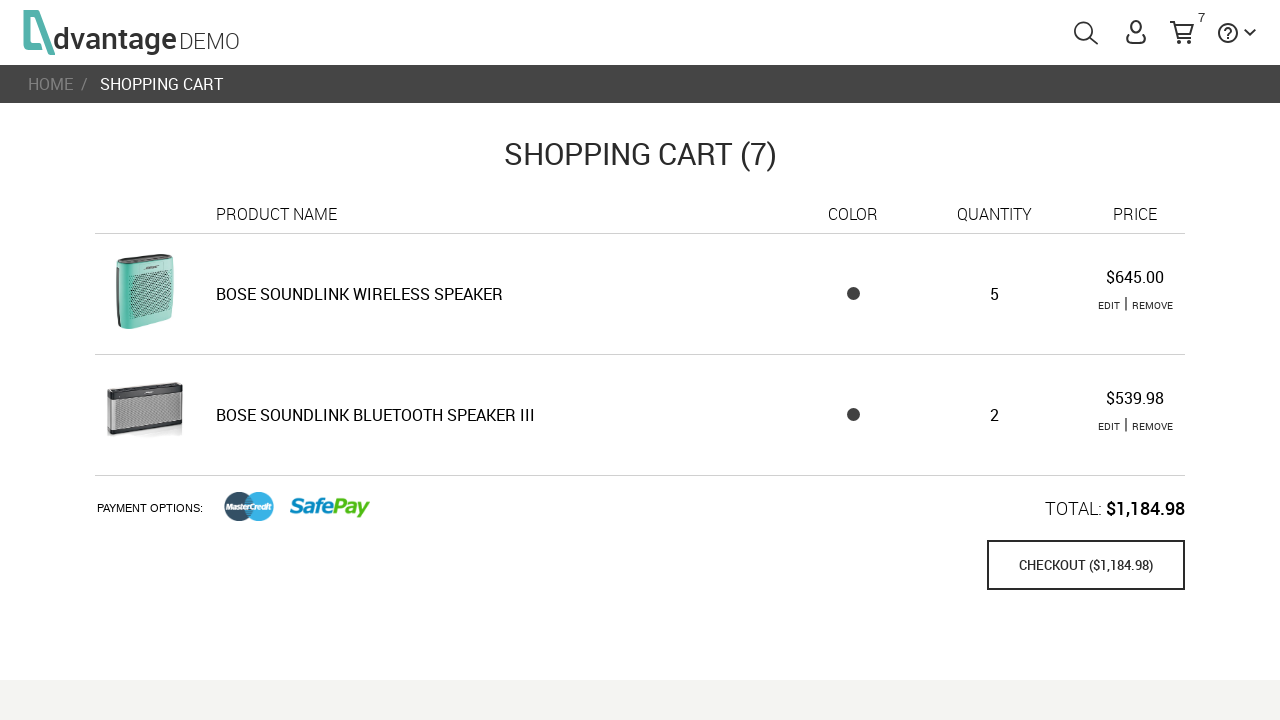